Tests notification message functionality by clicking a button and verifying that a notification appears with the expected text

Starting URL: https://the-internet.herokuapp.com/notification_message_rendered

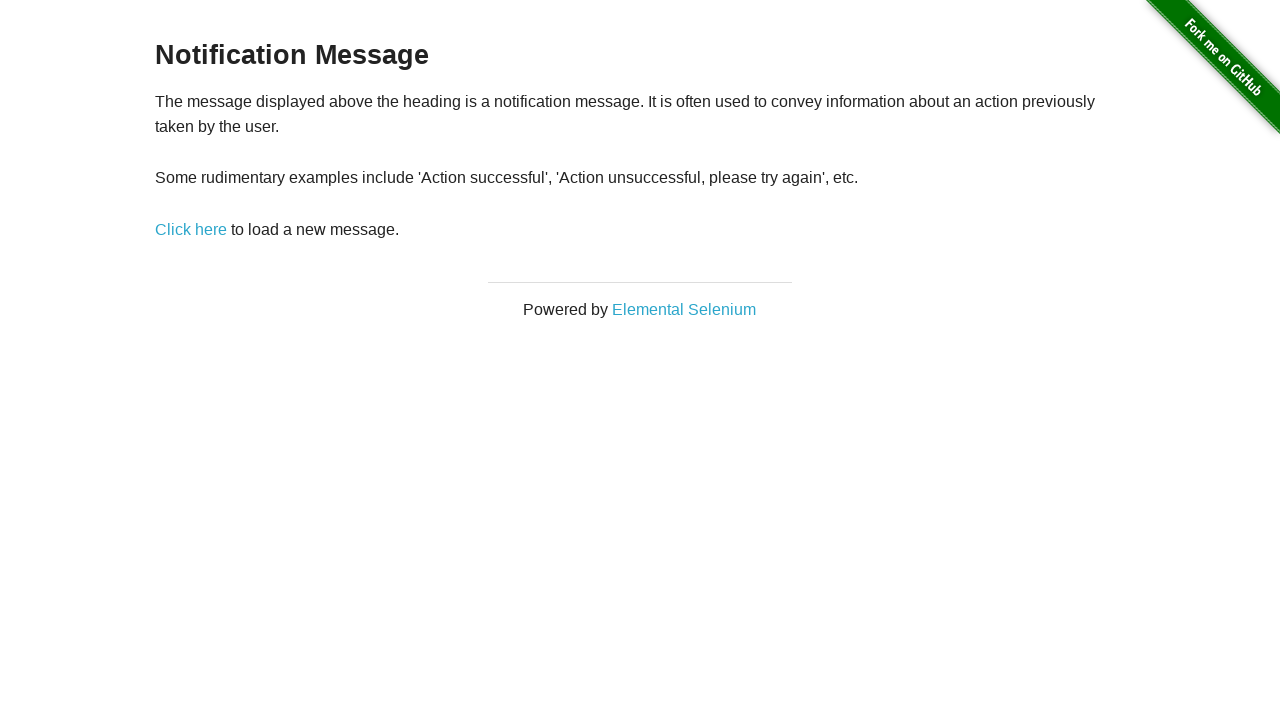

Clicked notification trigger button at (191, 229) on xpath=//a[contains(@href, '/notification_message')]
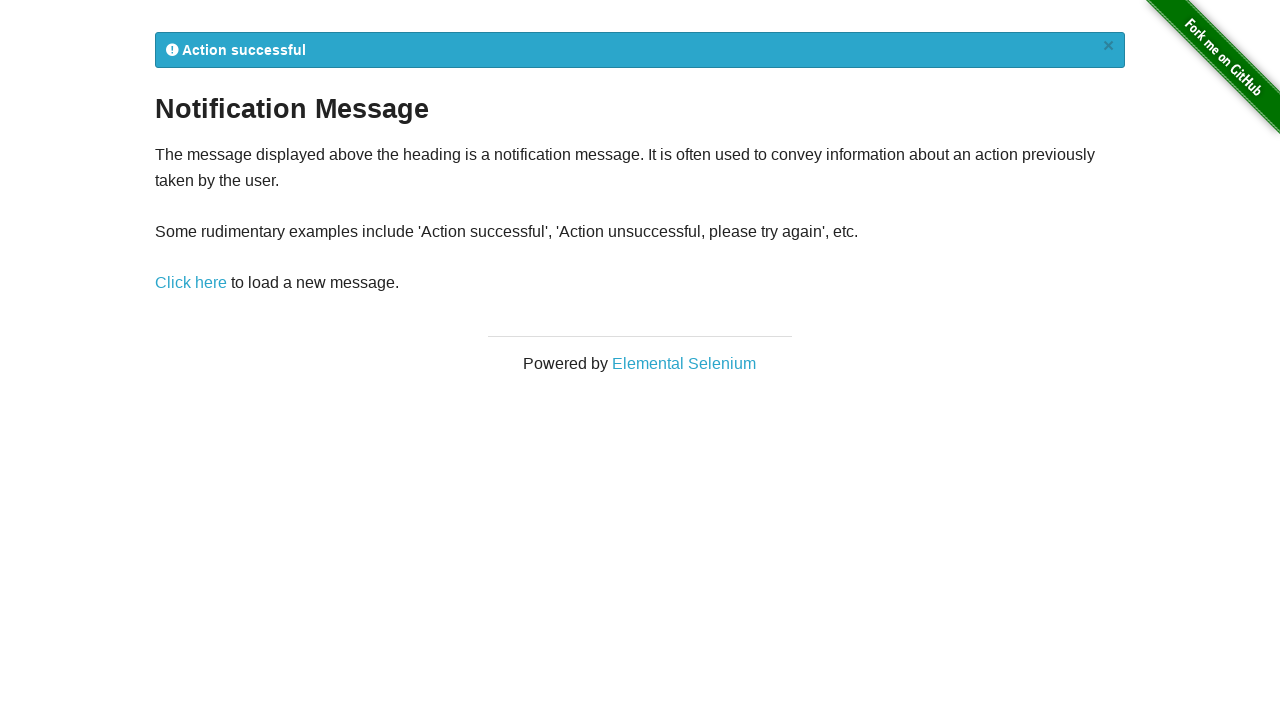

Notification message appeared and became visible
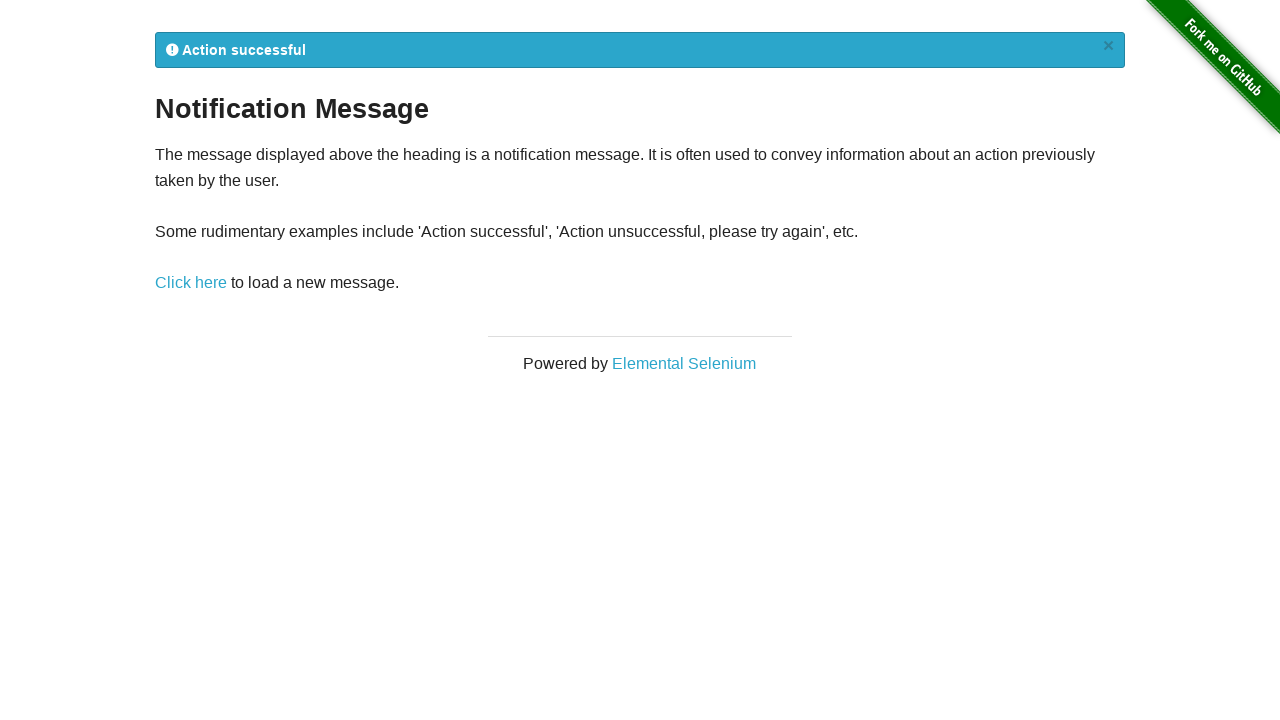

Retrieved notification text: 
            Action successful
            ×
          
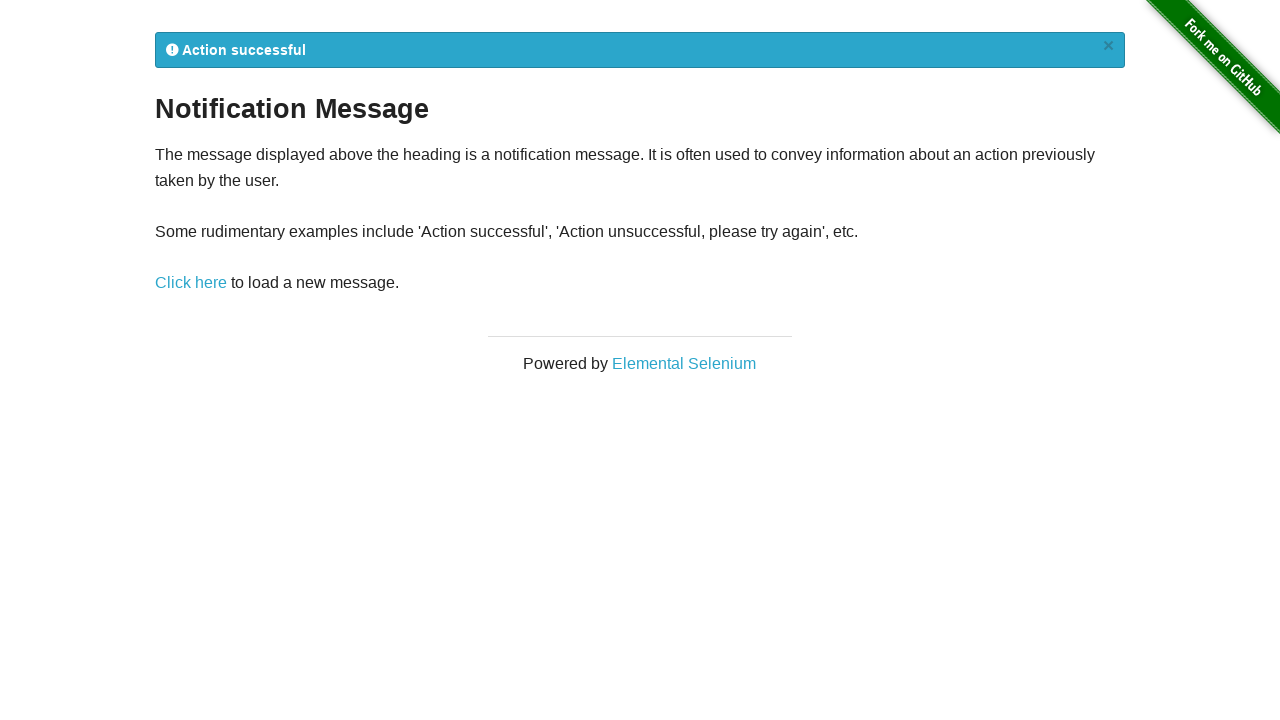

Verified notification text contains expected message
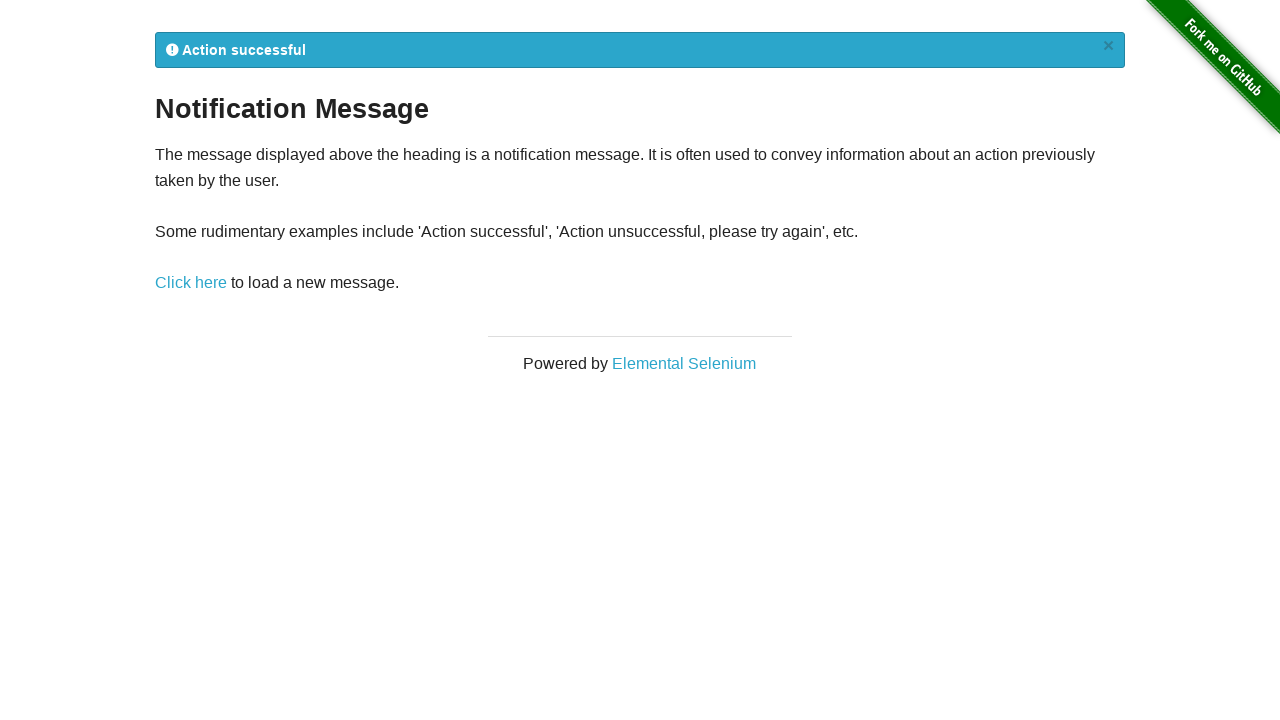

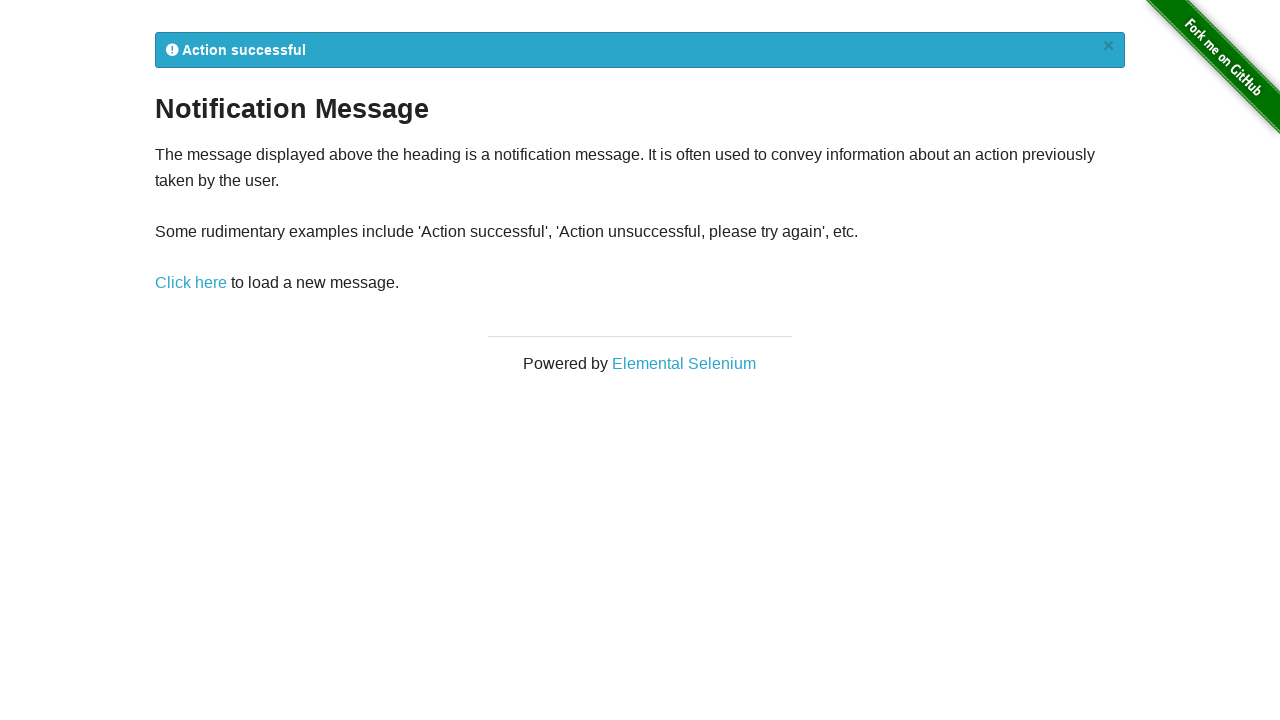